Tests search functionality by searching for "замша" (suede) and verifying search results are displayed

Starting URL: https://tkani-feya.ru/

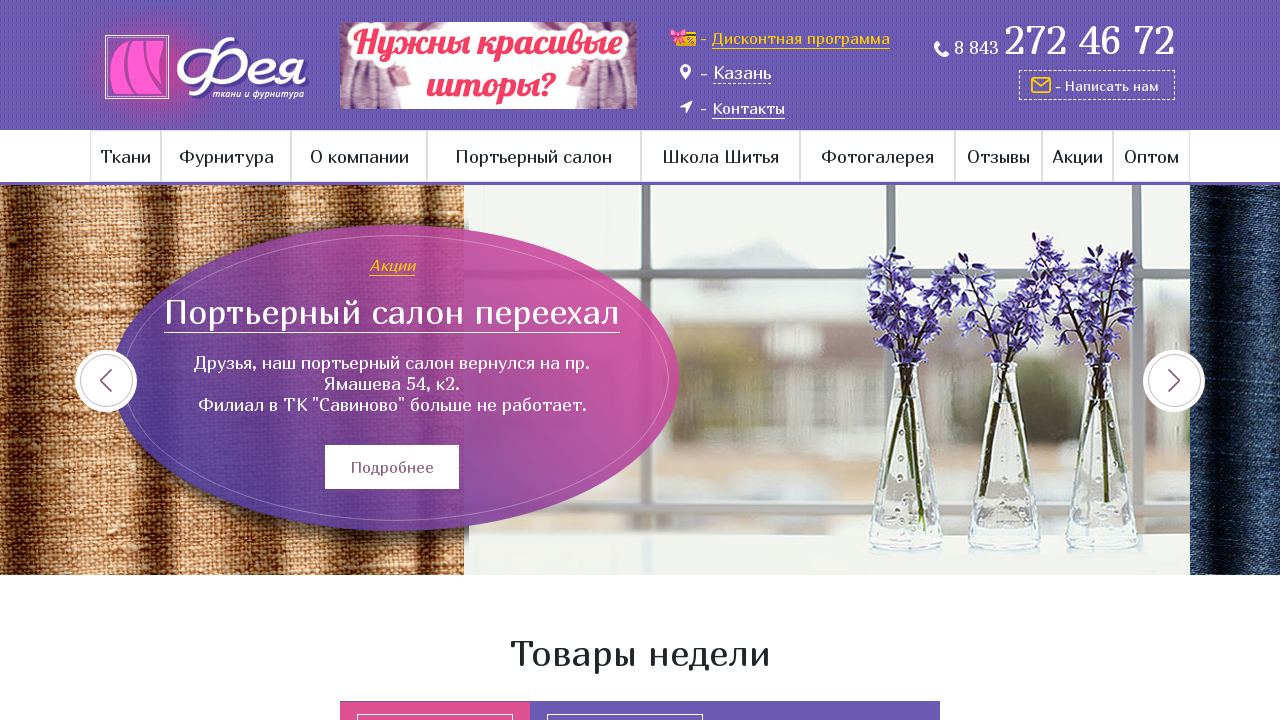

Search box appeared on the page
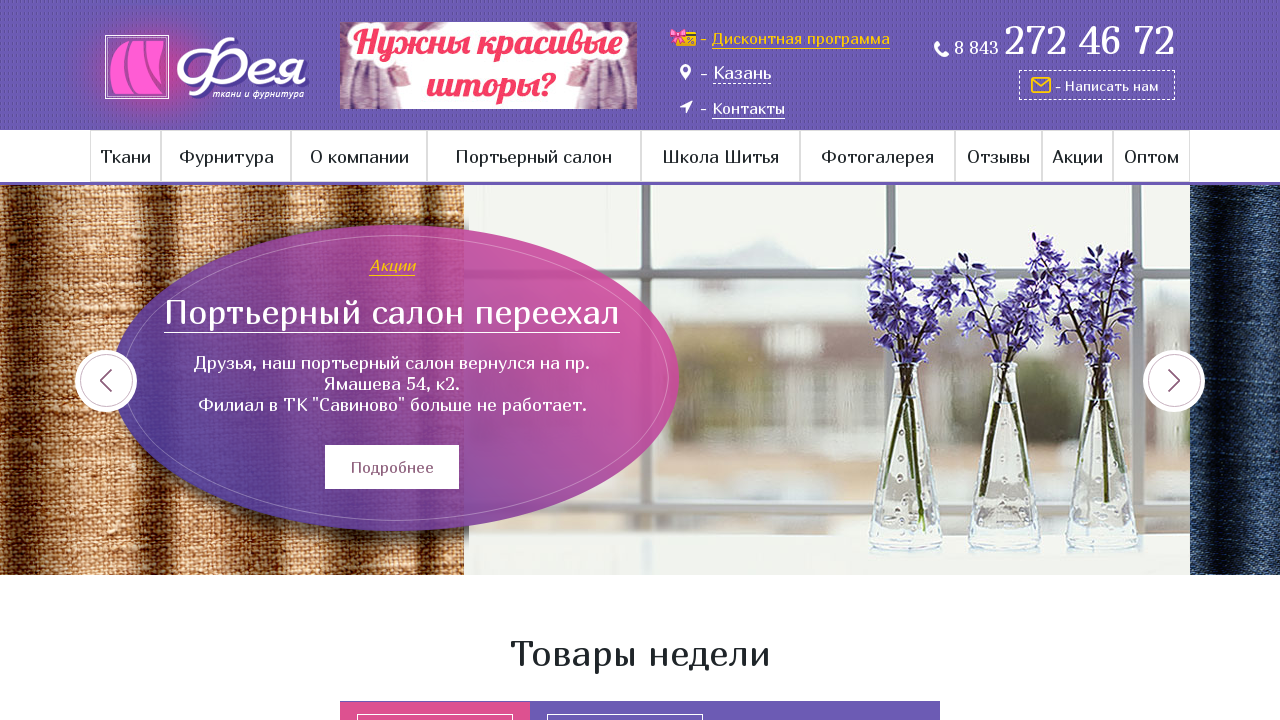

Filled search field with 'замша' (suede) on .search-wrap input[type='text']
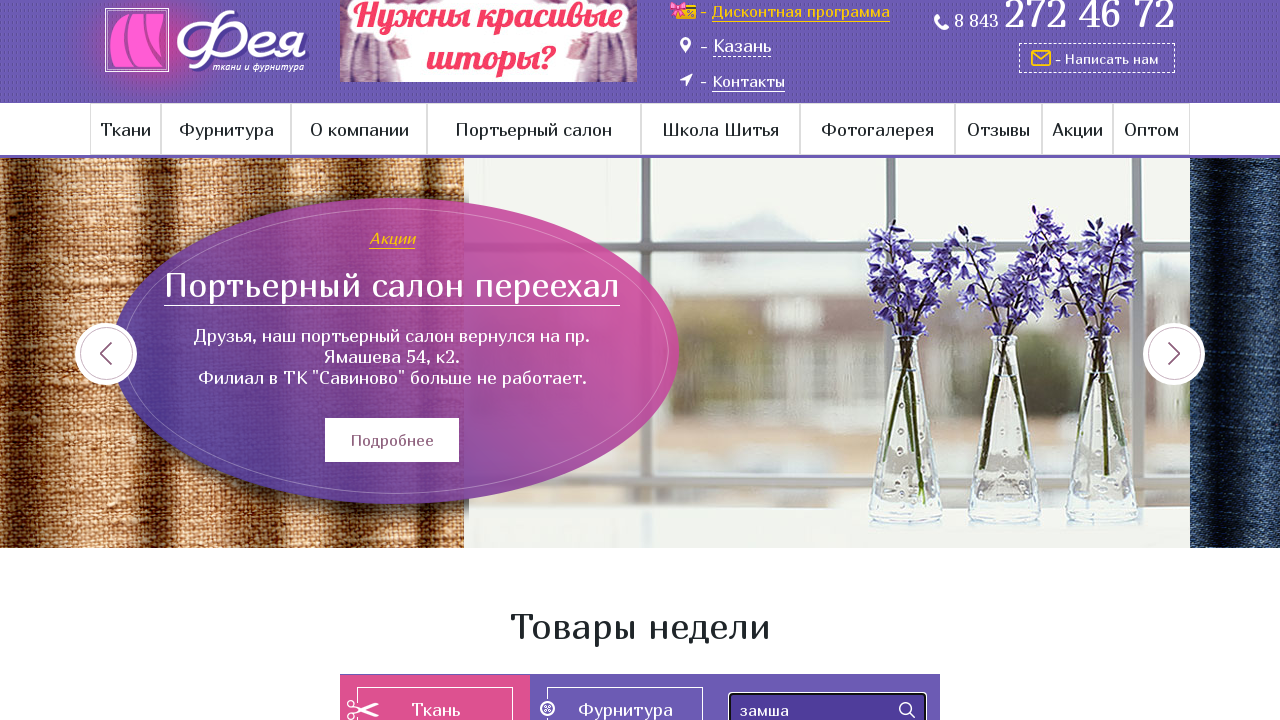

Clicked search submit button at (907, 710) on .search-wrap input[type='submit']
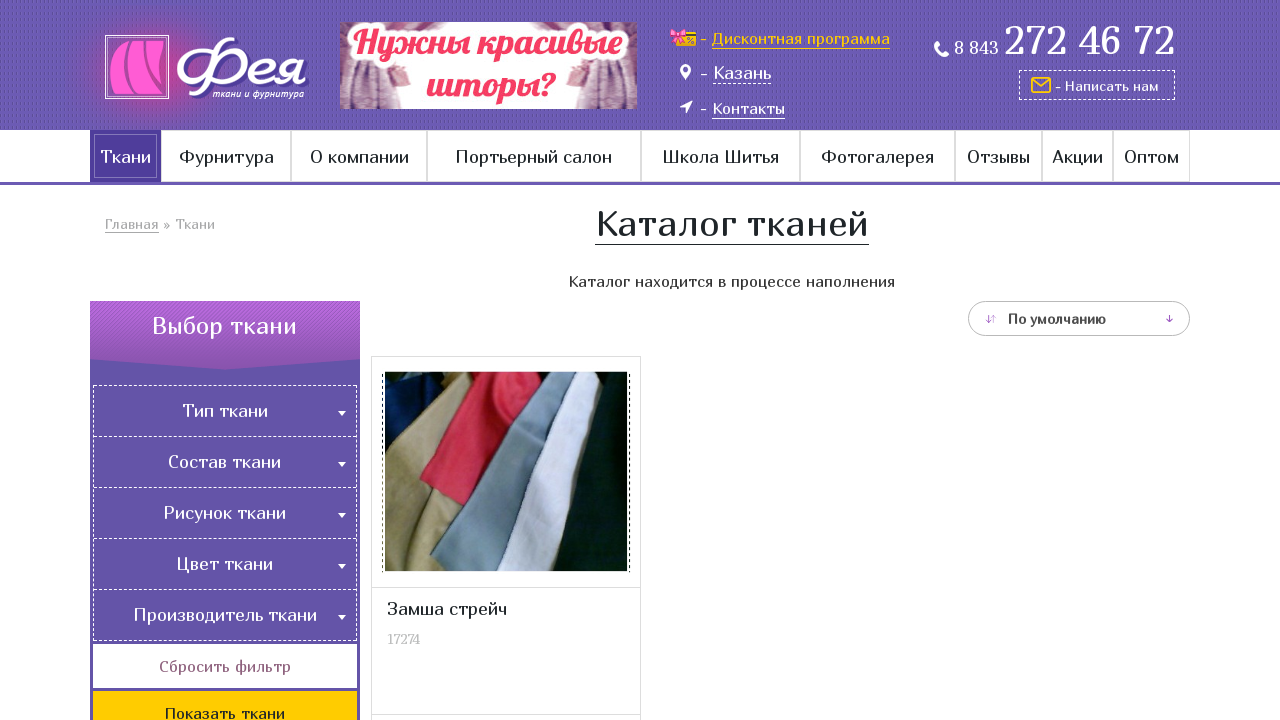

Search results loaded and displayed
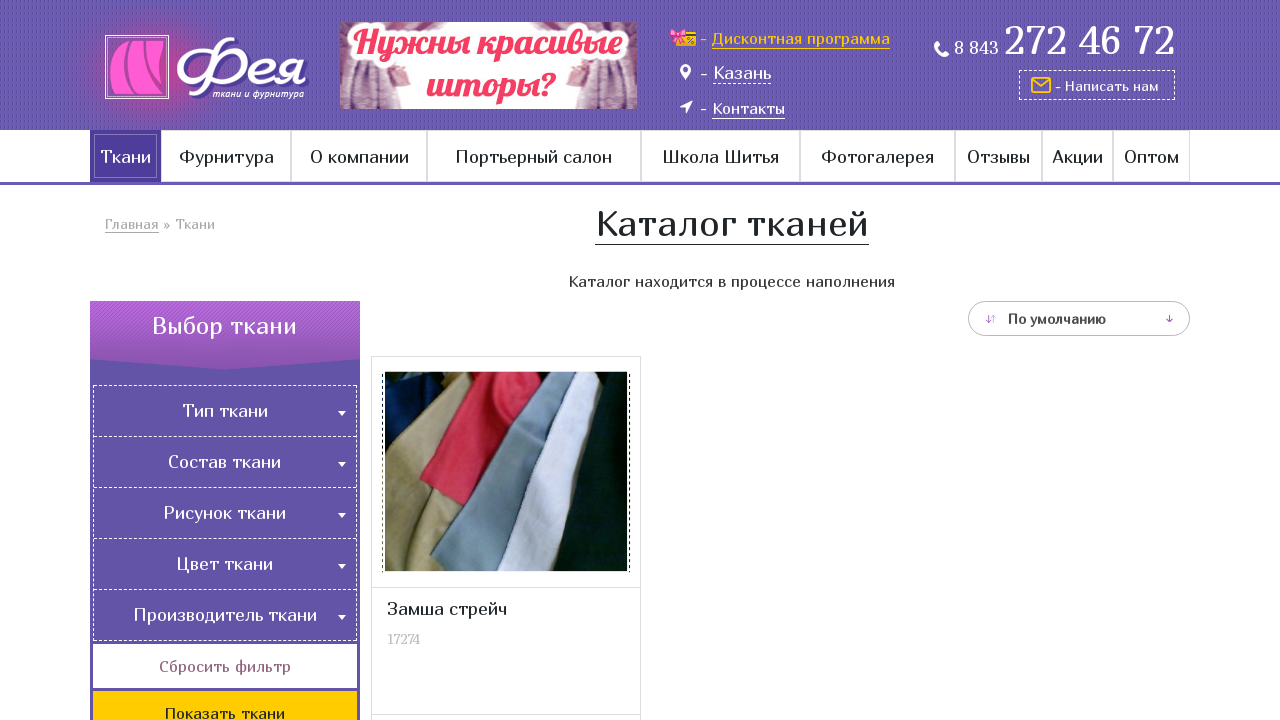

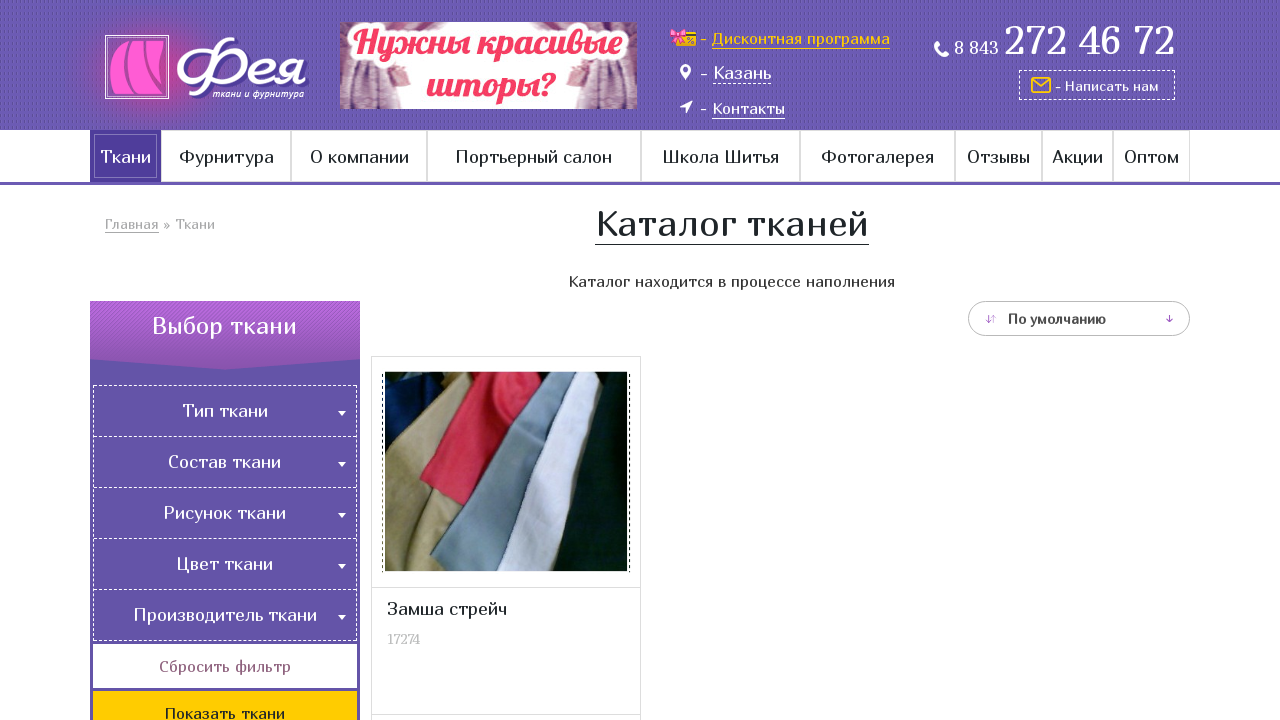